Tests JavaScript alert handling by interacting with different types of alerts (simple, confirmation, and prompt) on a demo page, accepting, dismissing, and entering text into alerts.

Starting URL: https://demo.automationtesting.in/Alerts.html

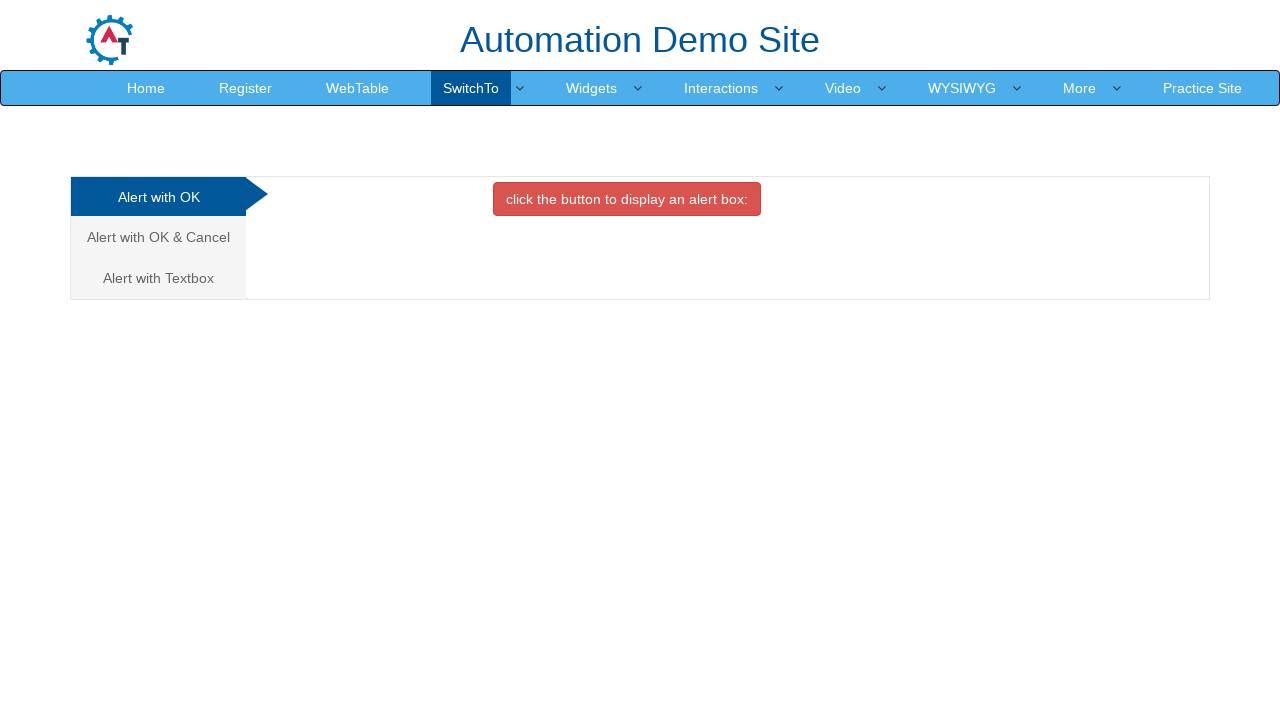

Clicked OK Tab to trigger simple alert at (627, 199) on #OKTab
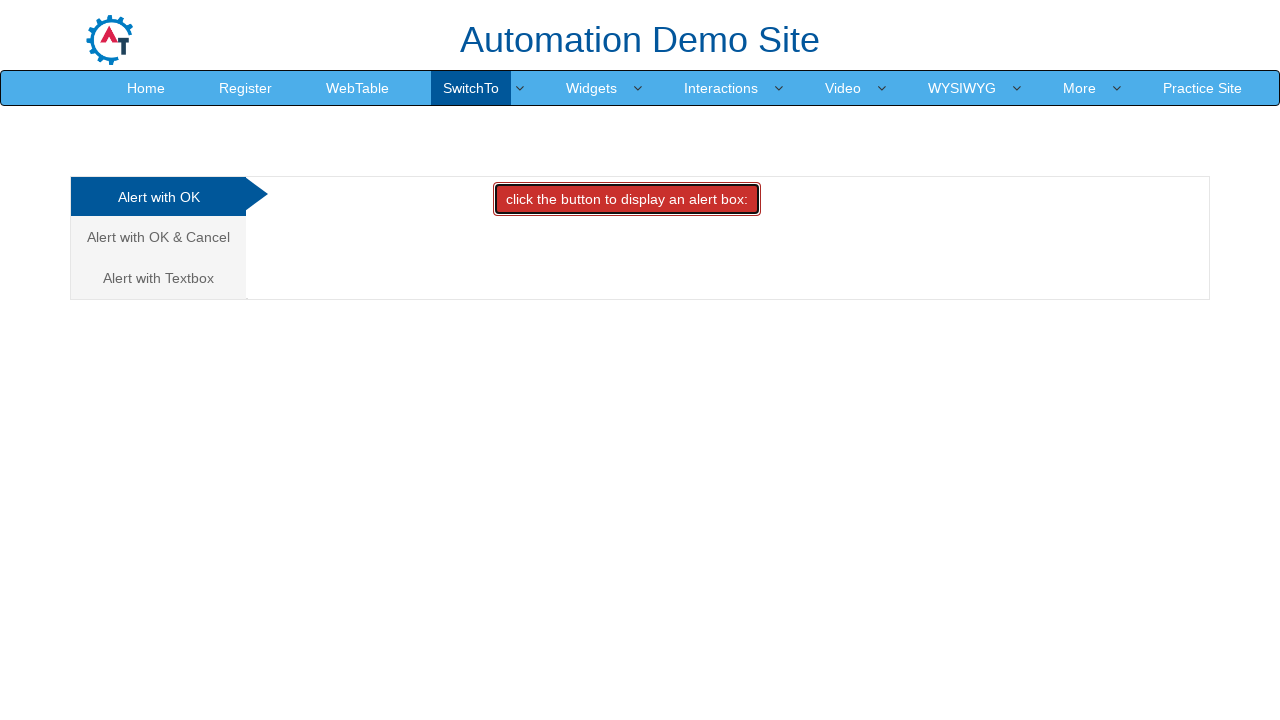

Set up dialog handler to accept simple alert
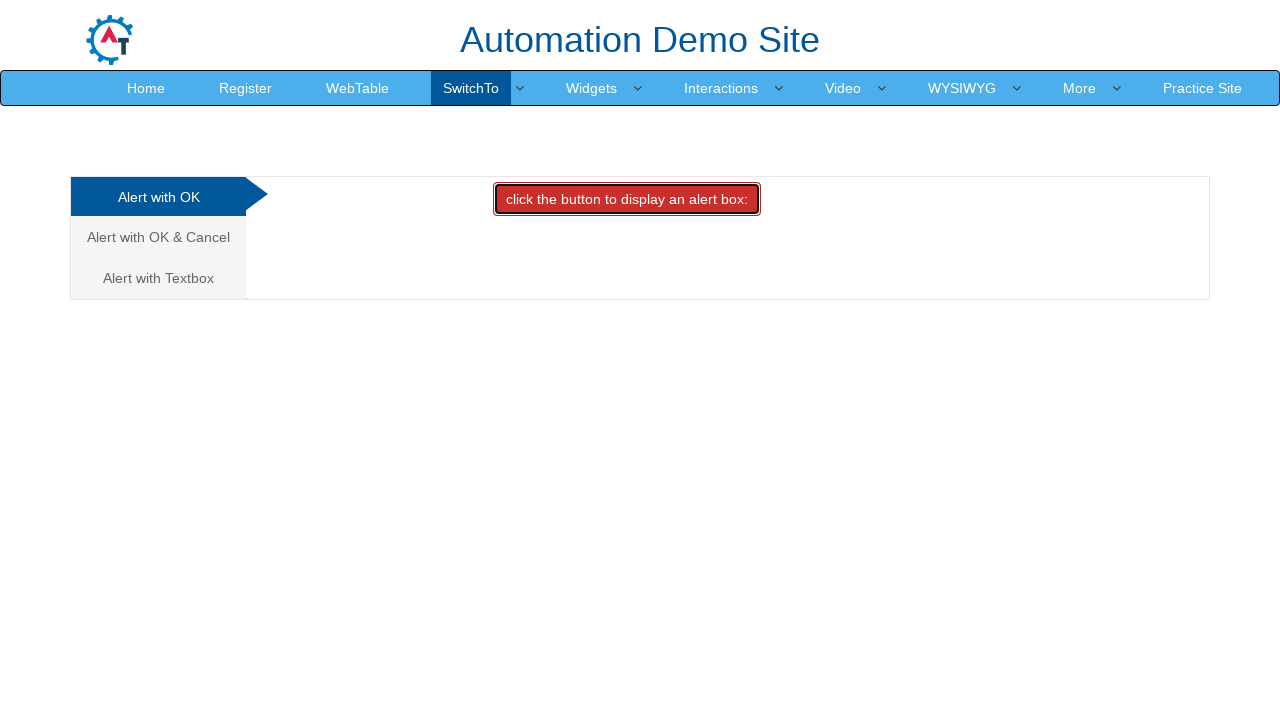

Waited for simple alert to be processed
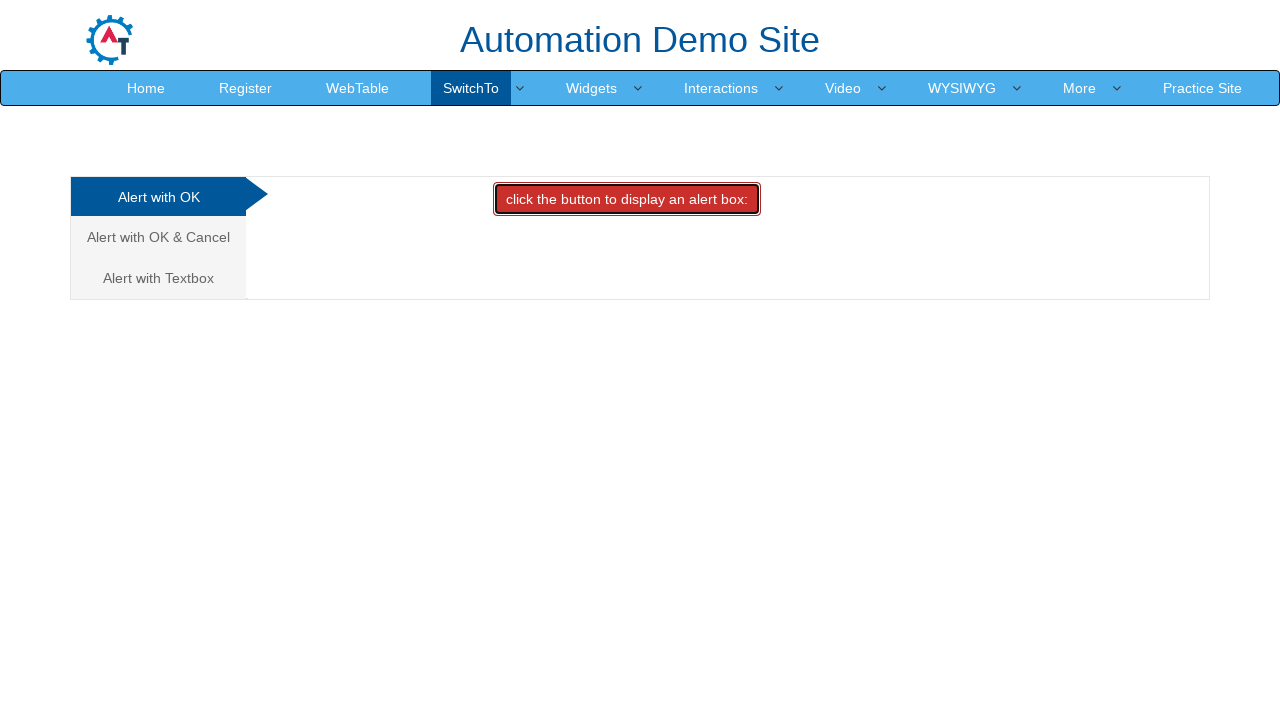

Clicked on Cancel Tab link to navigate to confirmation alert section at (158, 237) on a[href='#CancelTab']
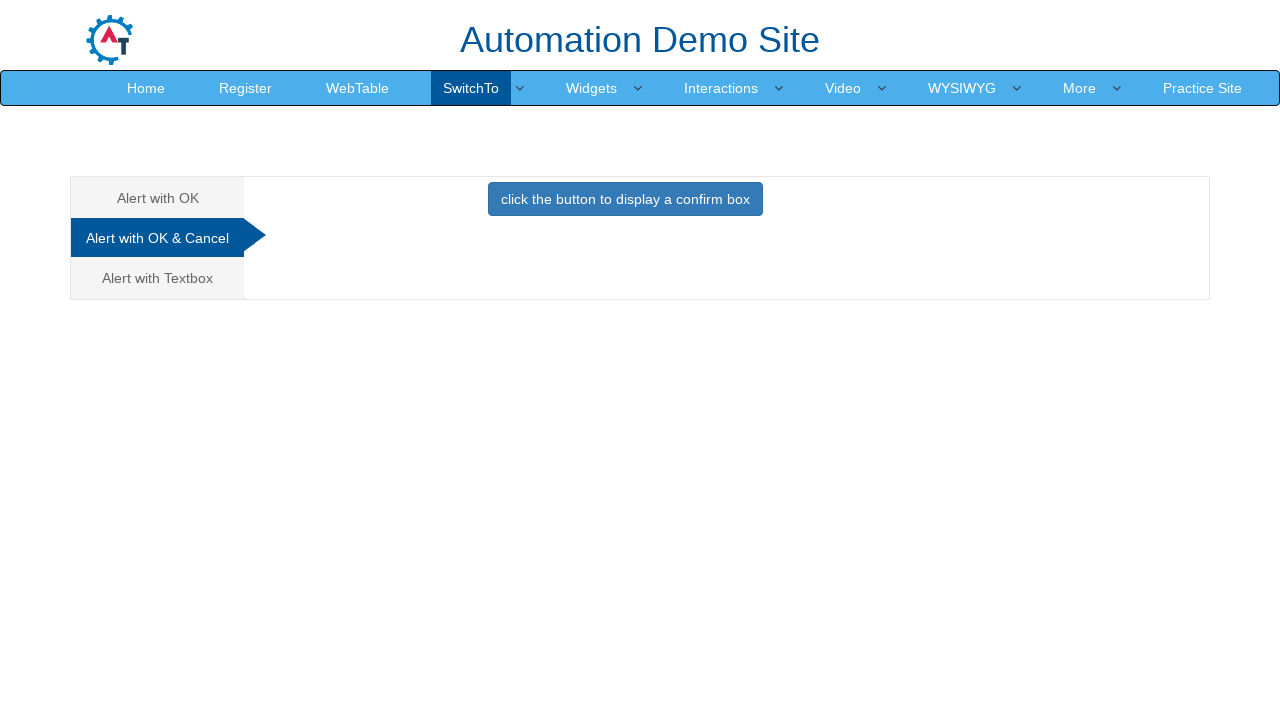

Clicked Cancel Tab to trigger confirmation alert at (625, 204) on #CancelTab
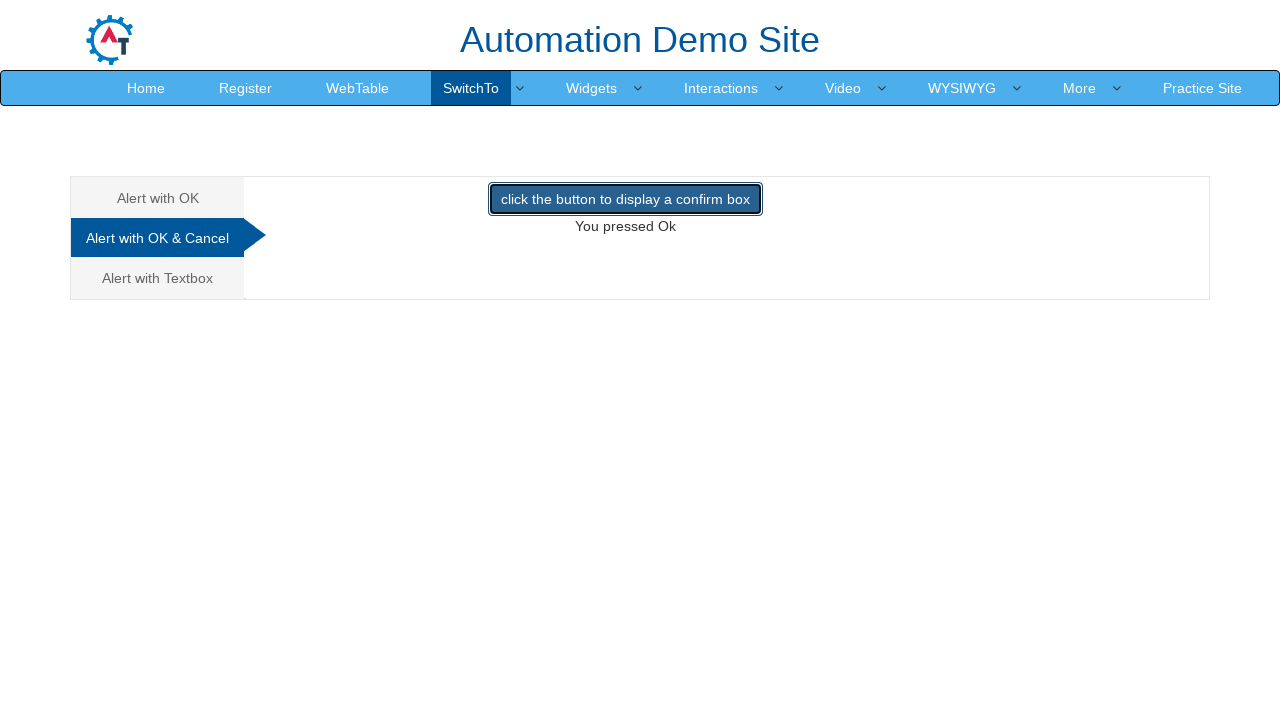

Set up dialog handler to dismiss confirmation alert
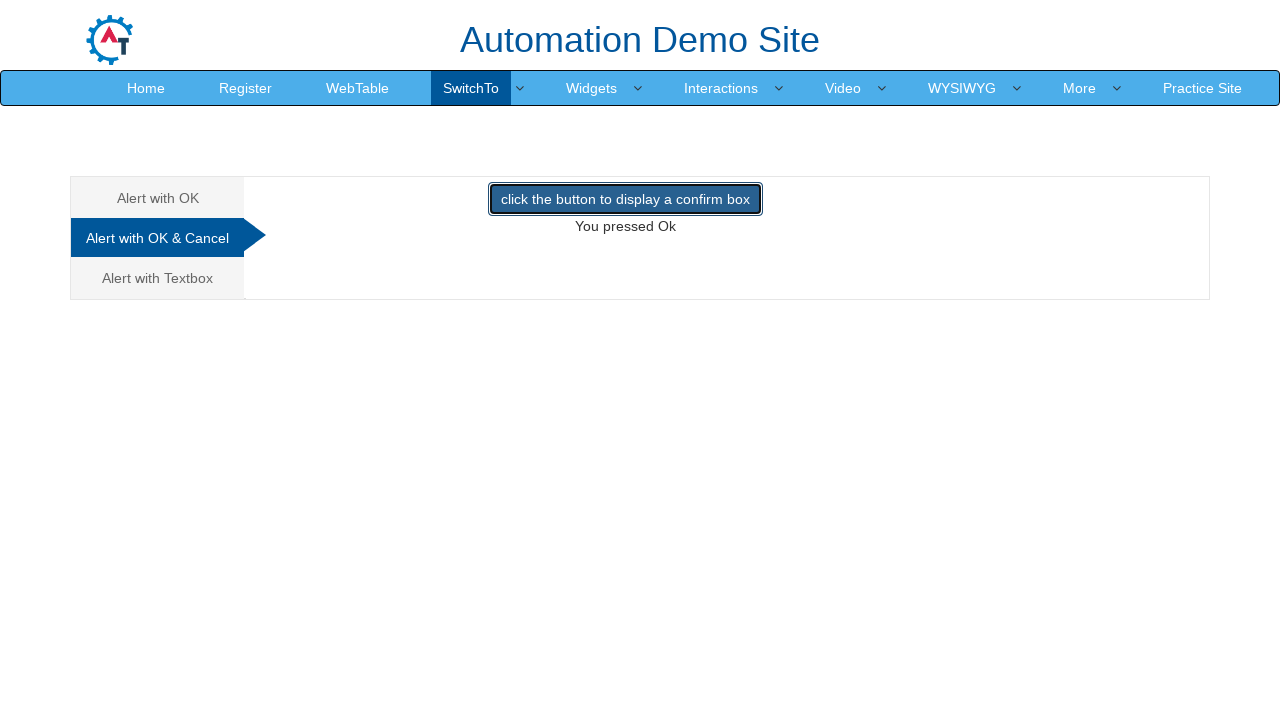

Waited for confirmation alert to be processed
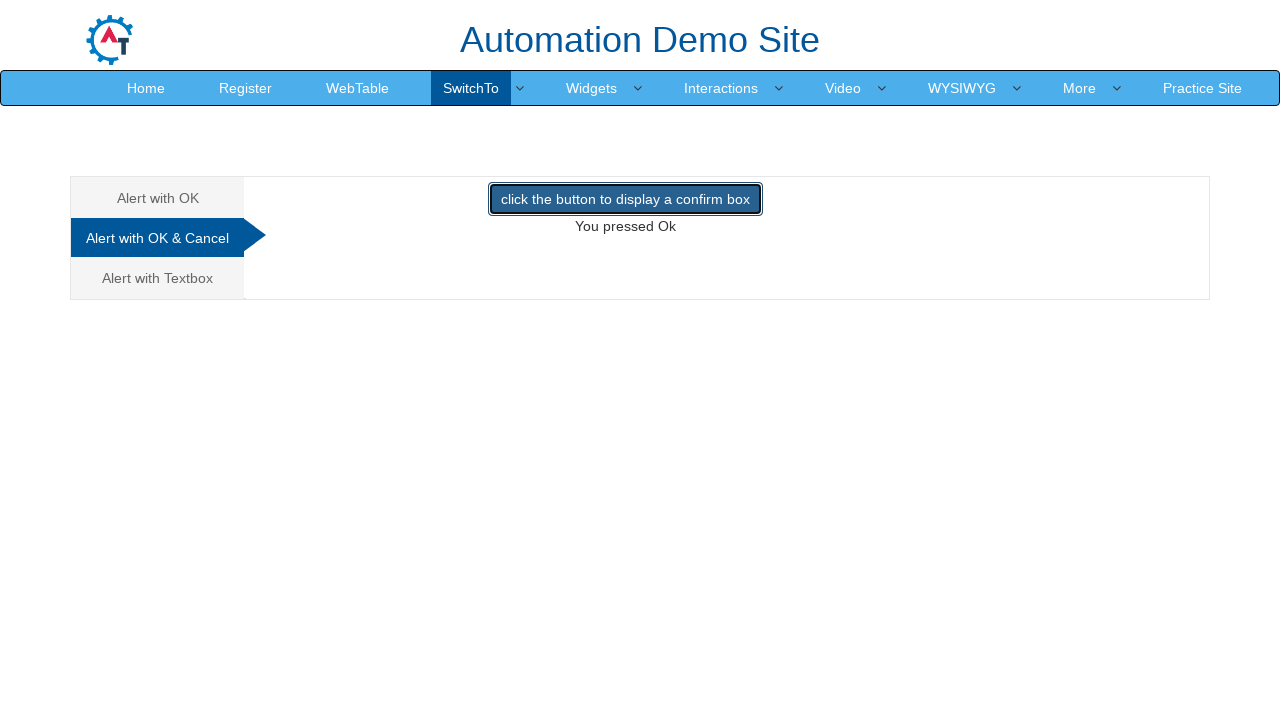

Clicked on Textbox Tab link to navigate to prompt alert section at (158, 278) on a[href='#Textbox']
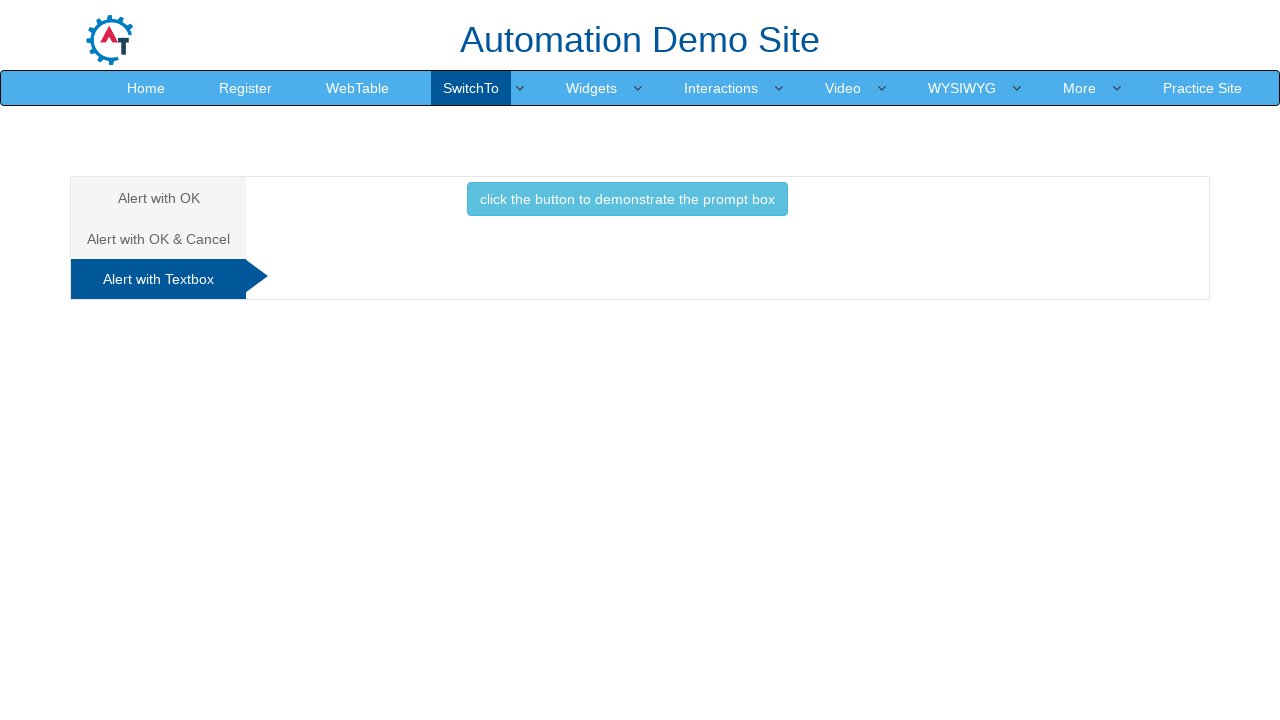

Clicked Textbox to trigger prompt alert at (627, 204) on #Textbox
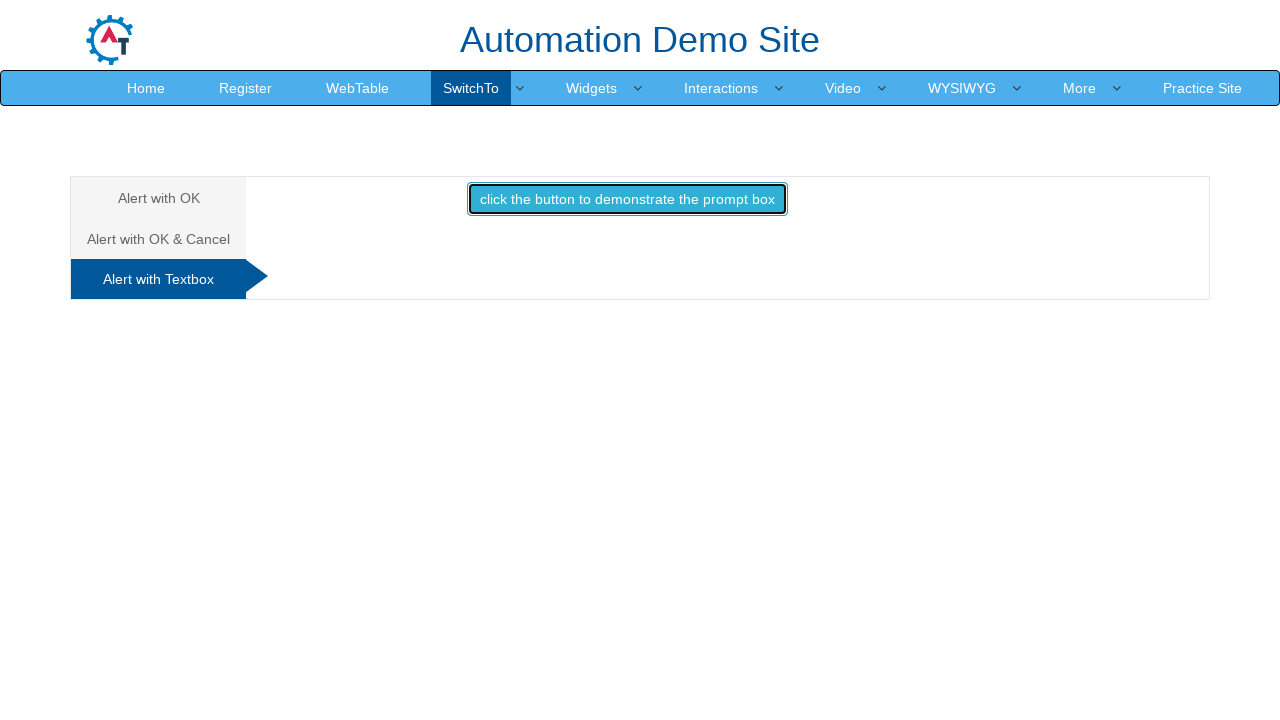

Set up dialog handler to accept prompt alert with text 'Hirva, Tom, Anisha'
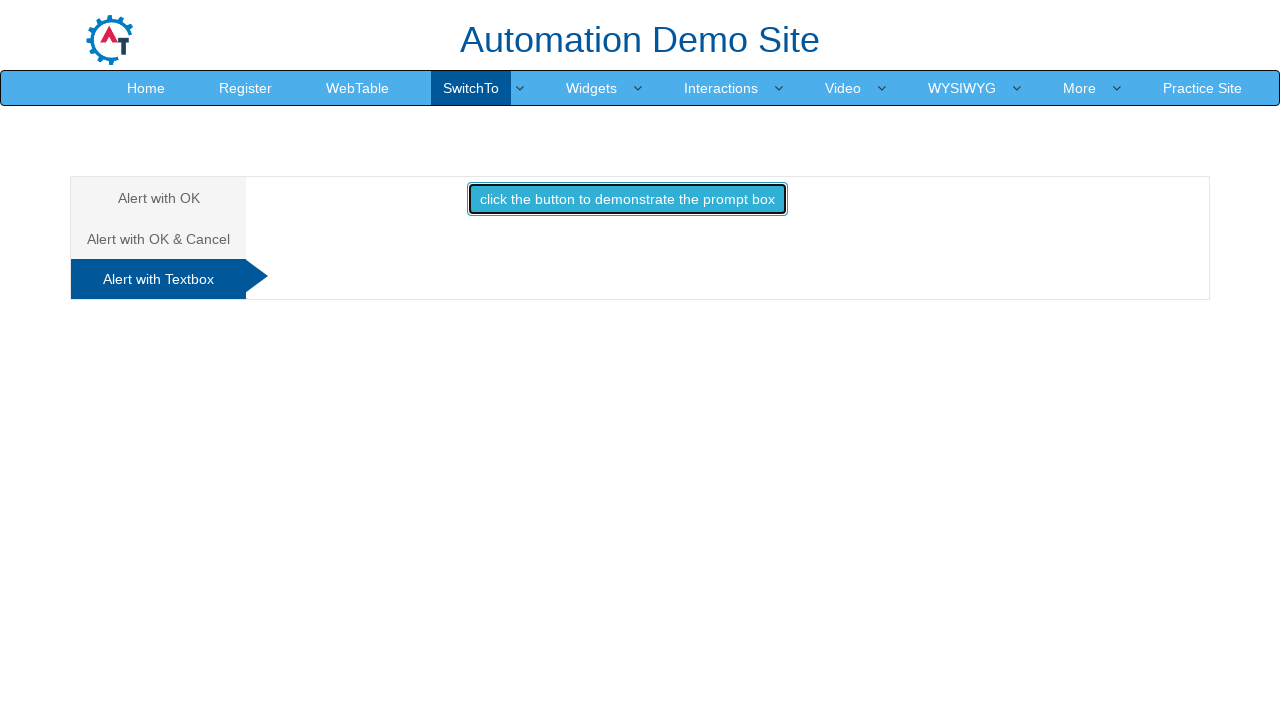

Waited for prompt alert to be processed
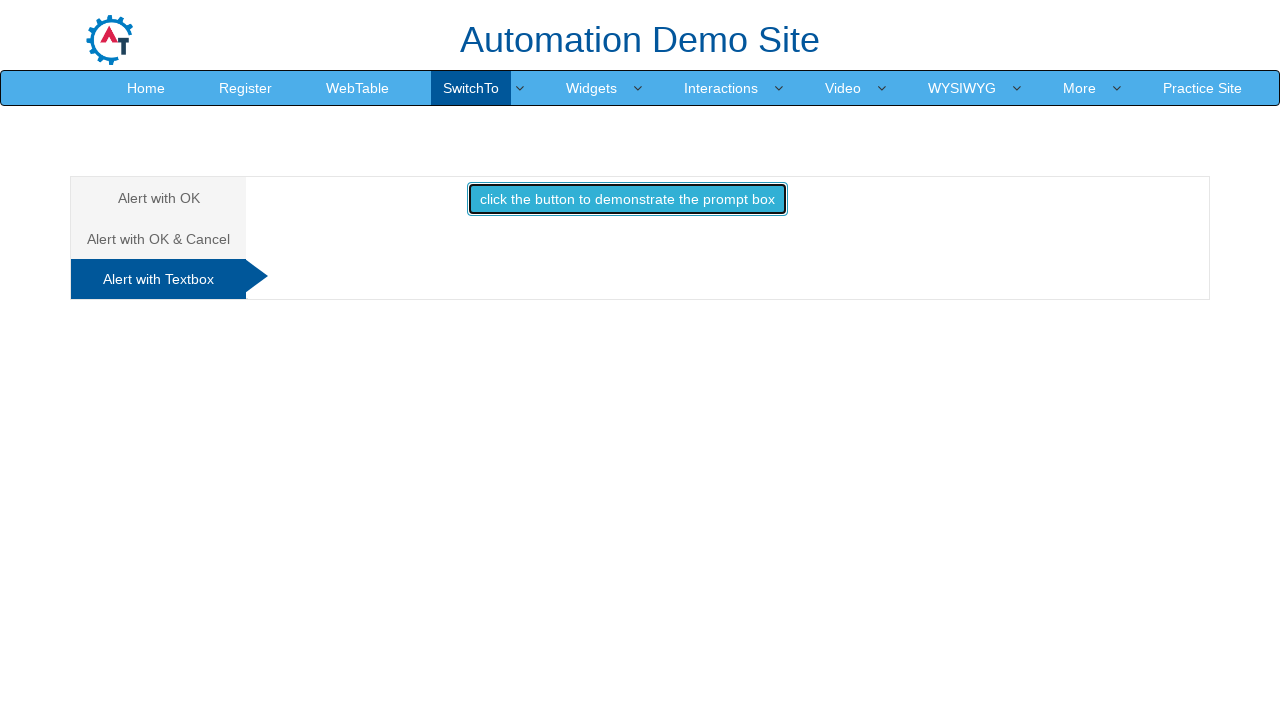

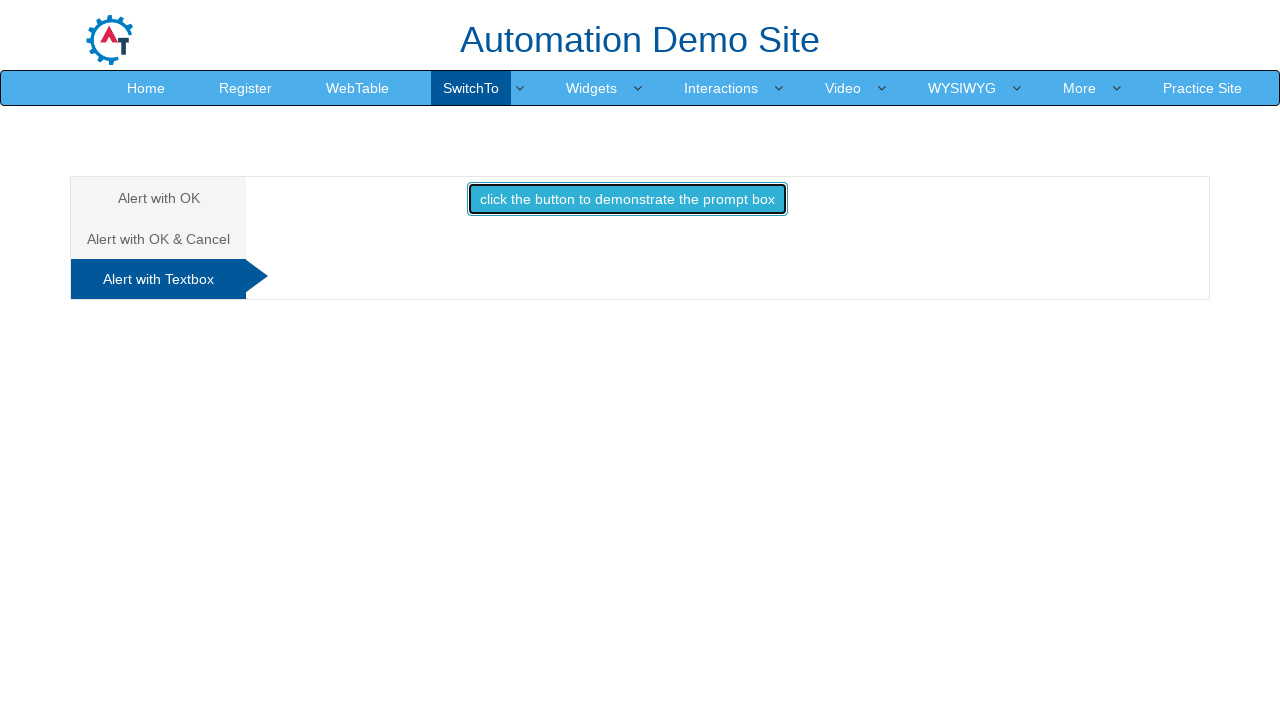